Tests JavaScript alert handling by clicking a demo button, sending text to a prompt, dismissing and then accepting alerts

Starting URL: https://javascript.info/alert-prompt-confirm

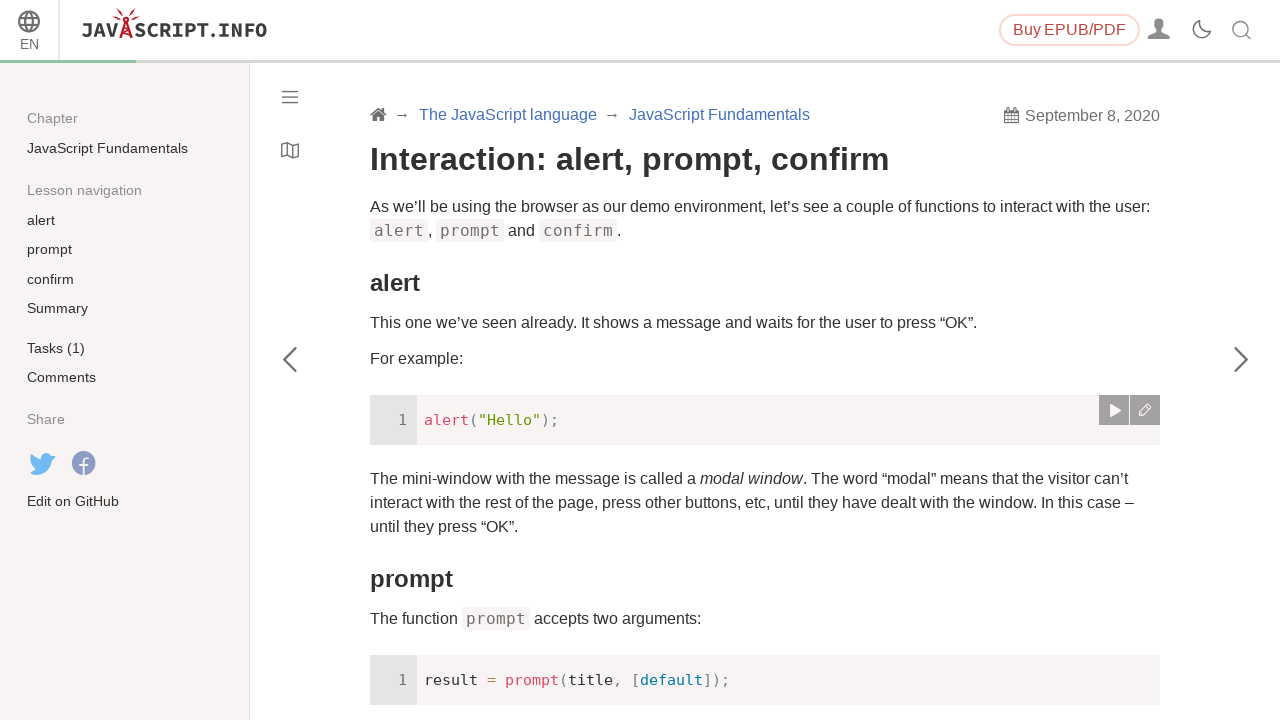

Clicked 'Run the demo' button to trigger alert at (420, 361) on text=Run the demo
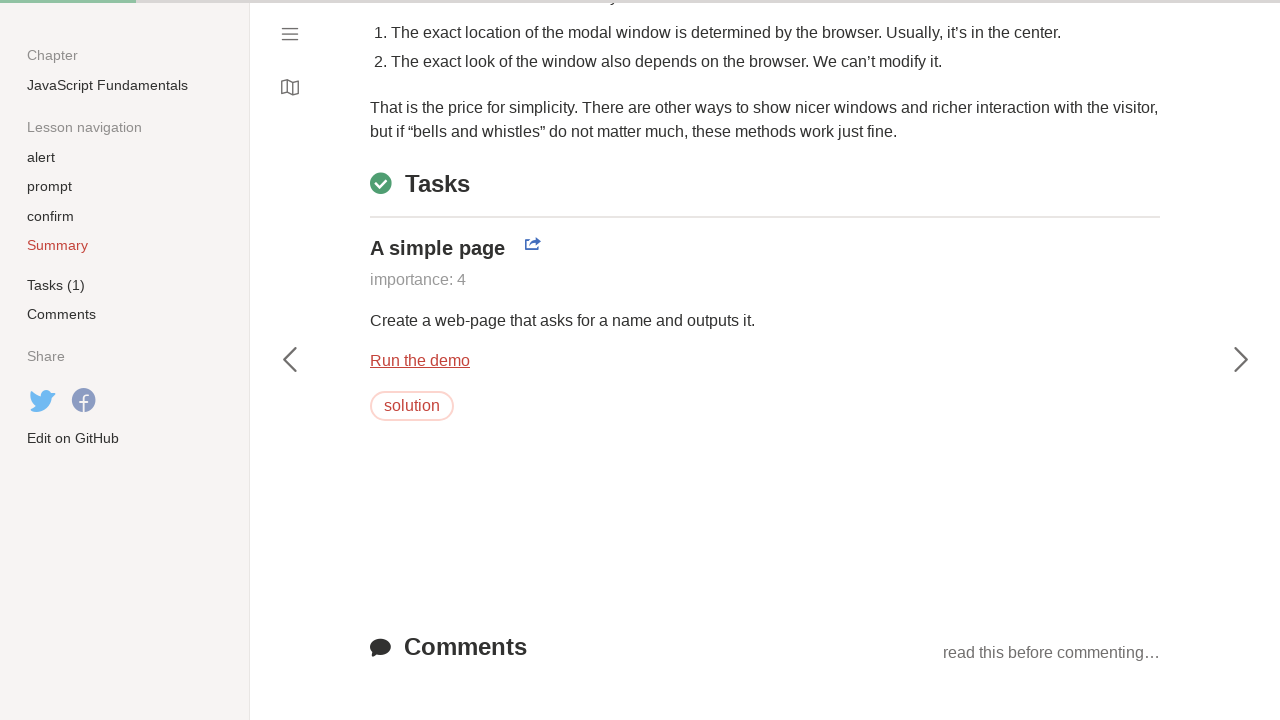

Set up dialog handler to send 'Sudhakar' to prompt and dismiss other alerts
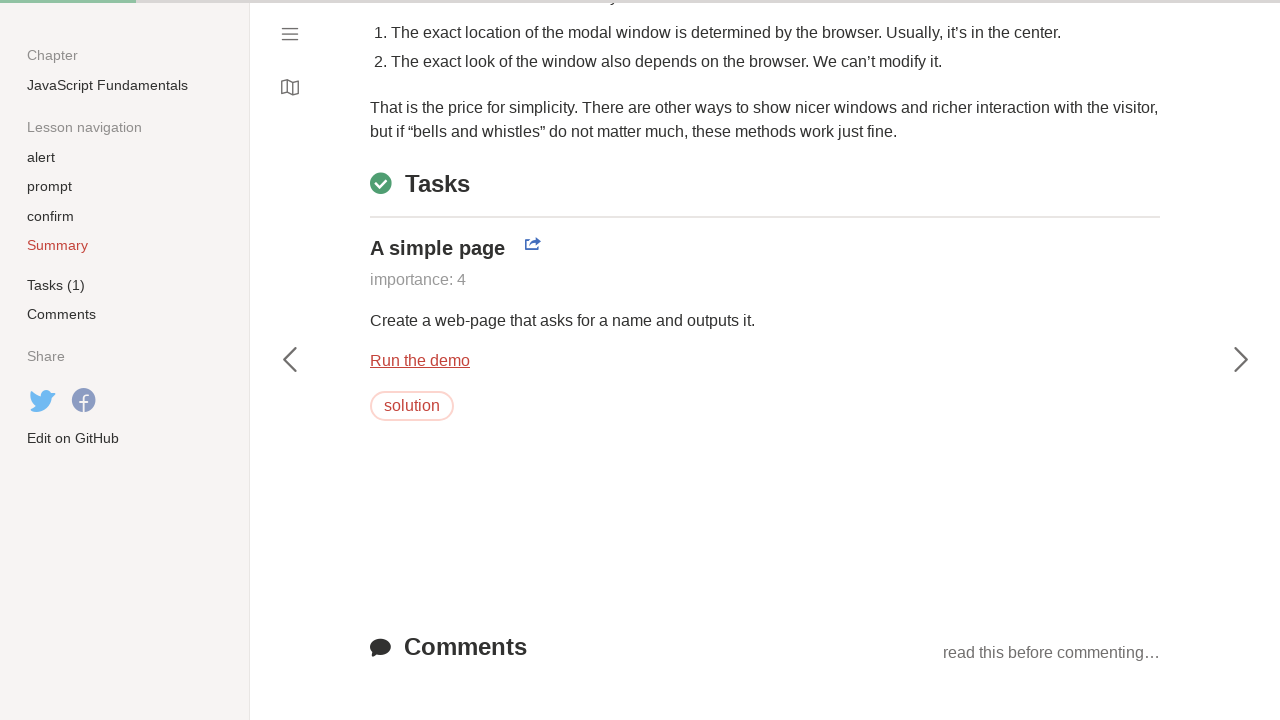

Clicked 'Run the demo' button again to trigger another alert at (420, 361) on text=Run the demo
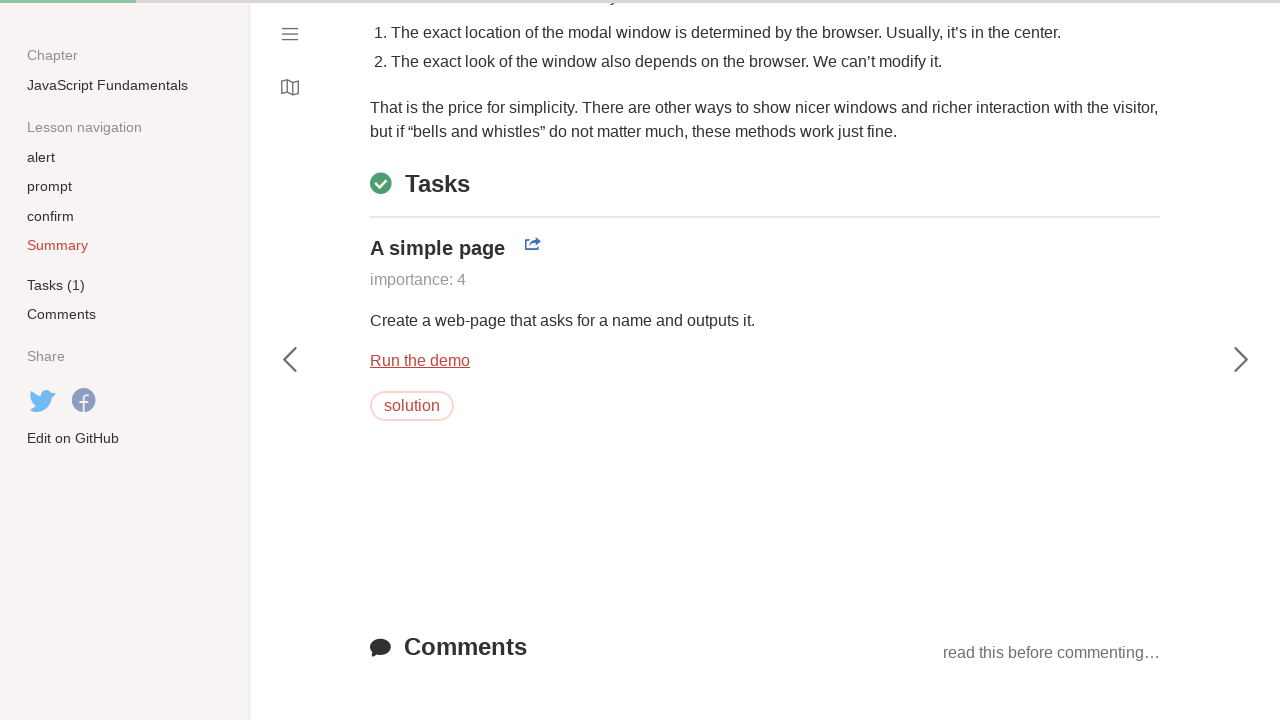

Set up dialog handler to accept all dialogs
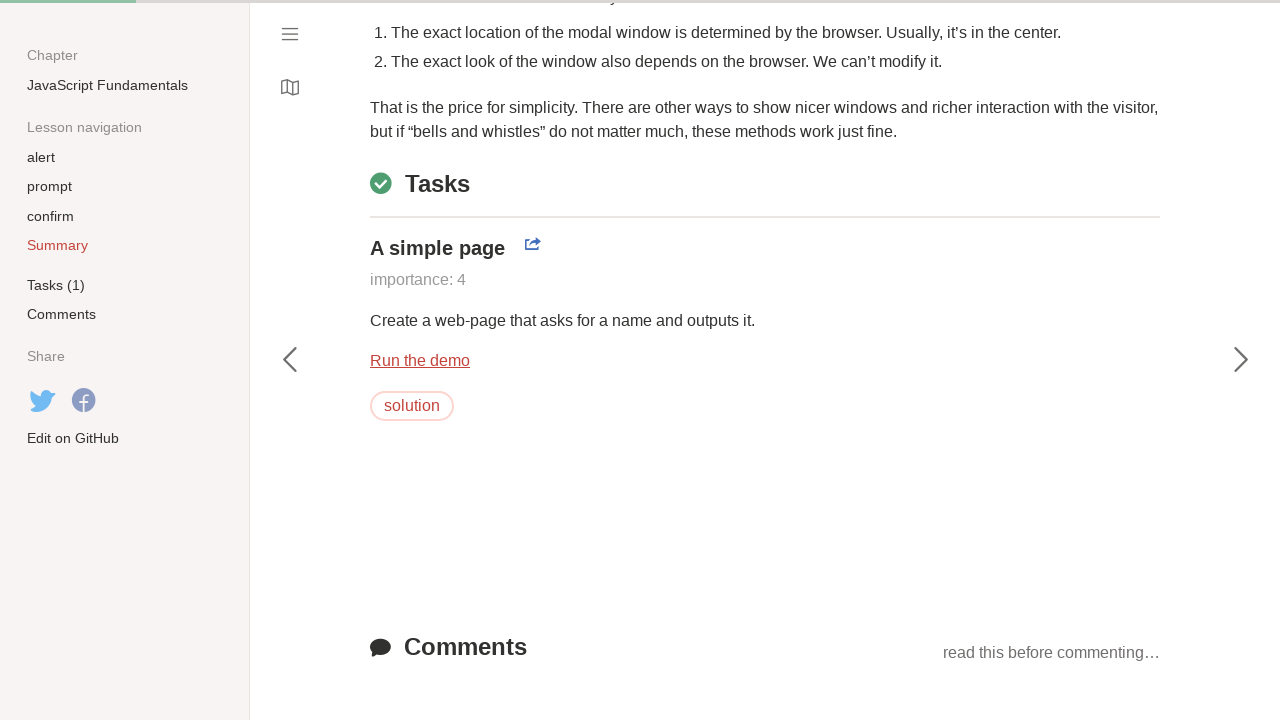

Clicked 'Run the demo' button third time to complete alert sequence at (420, 361) on text=Run the demo
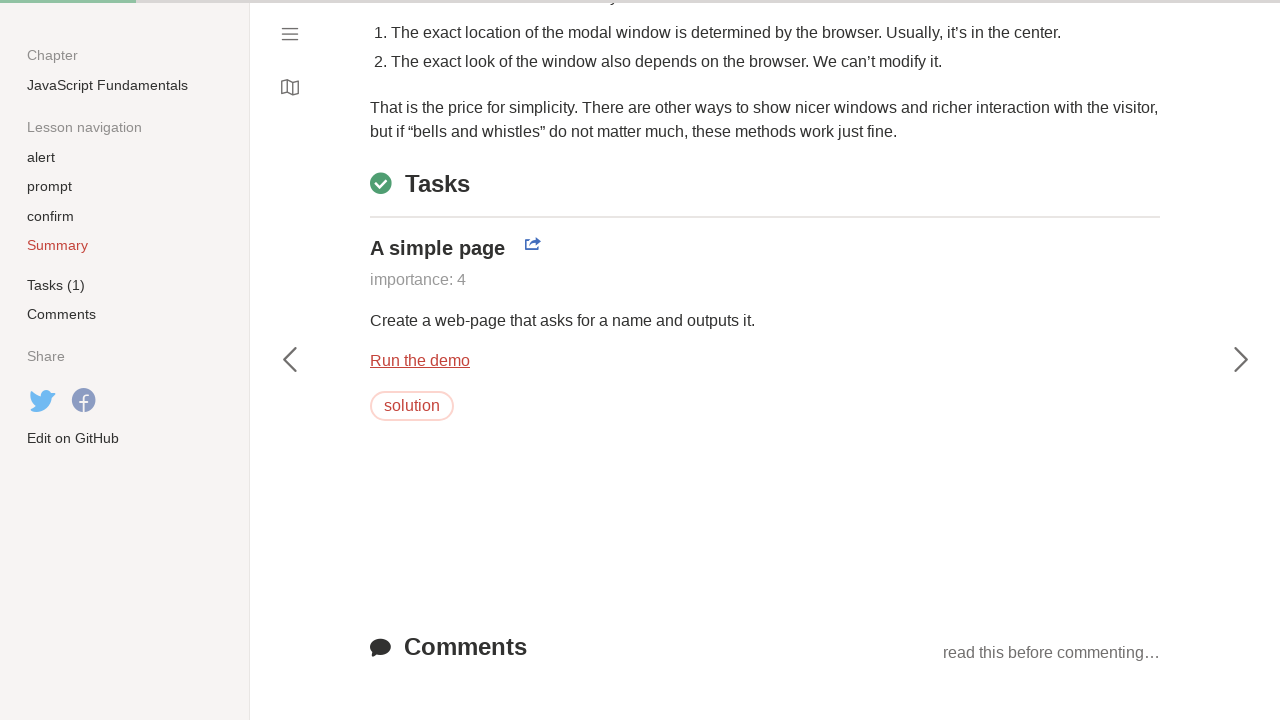

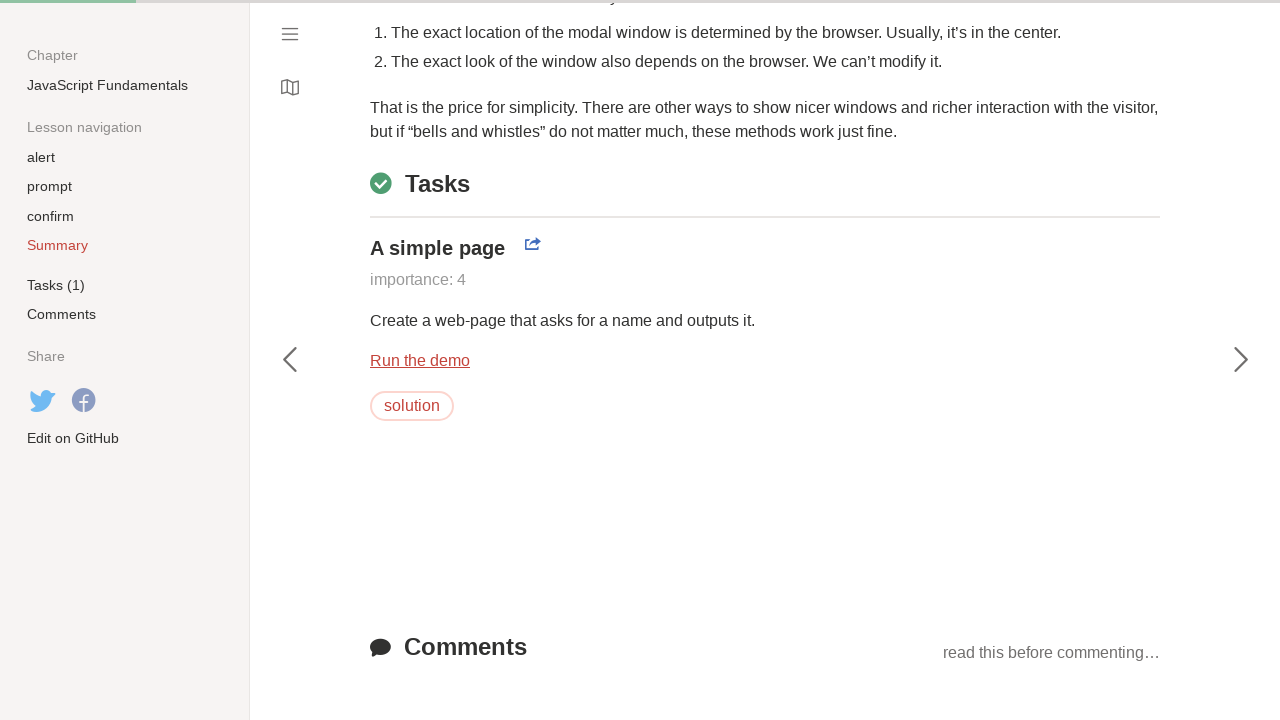